Tests a web form by entering text into a text box, clicking the submit button, and verifying the confirmation message is displayed.

Starting URL: https://www.selenium.dev/selenium/web/web-form.html

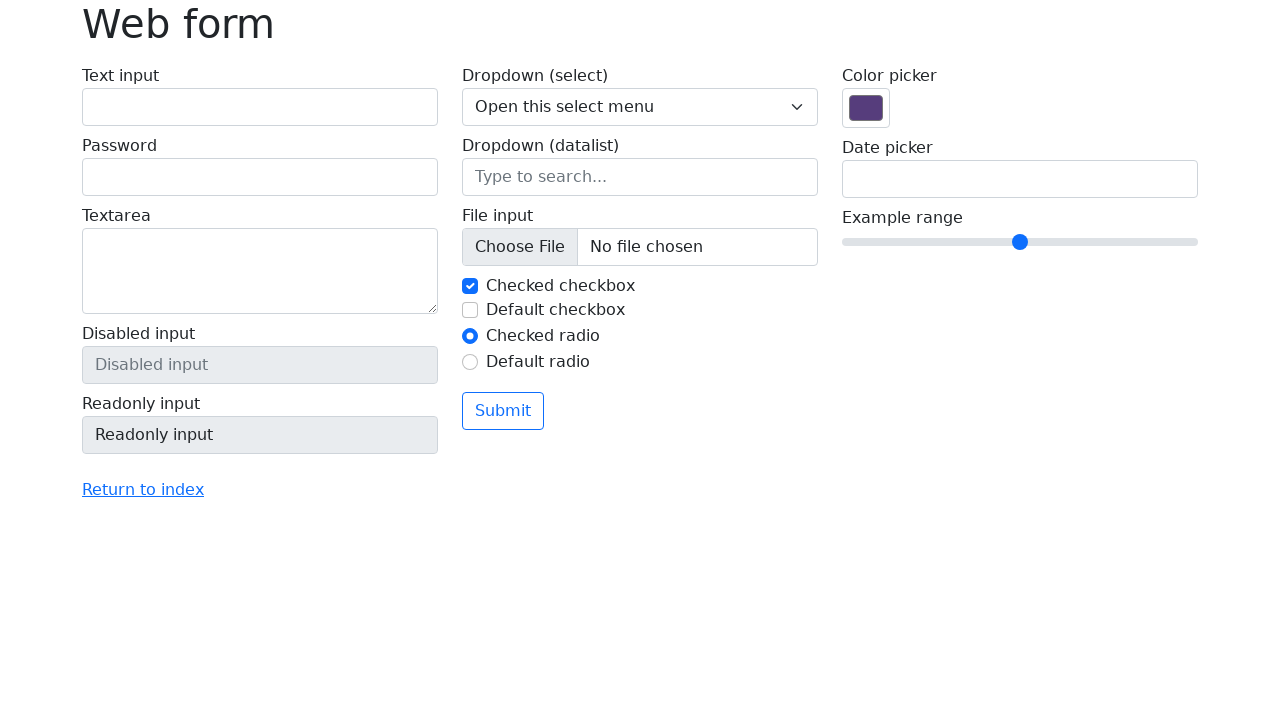

Verified page title is 'Web form'
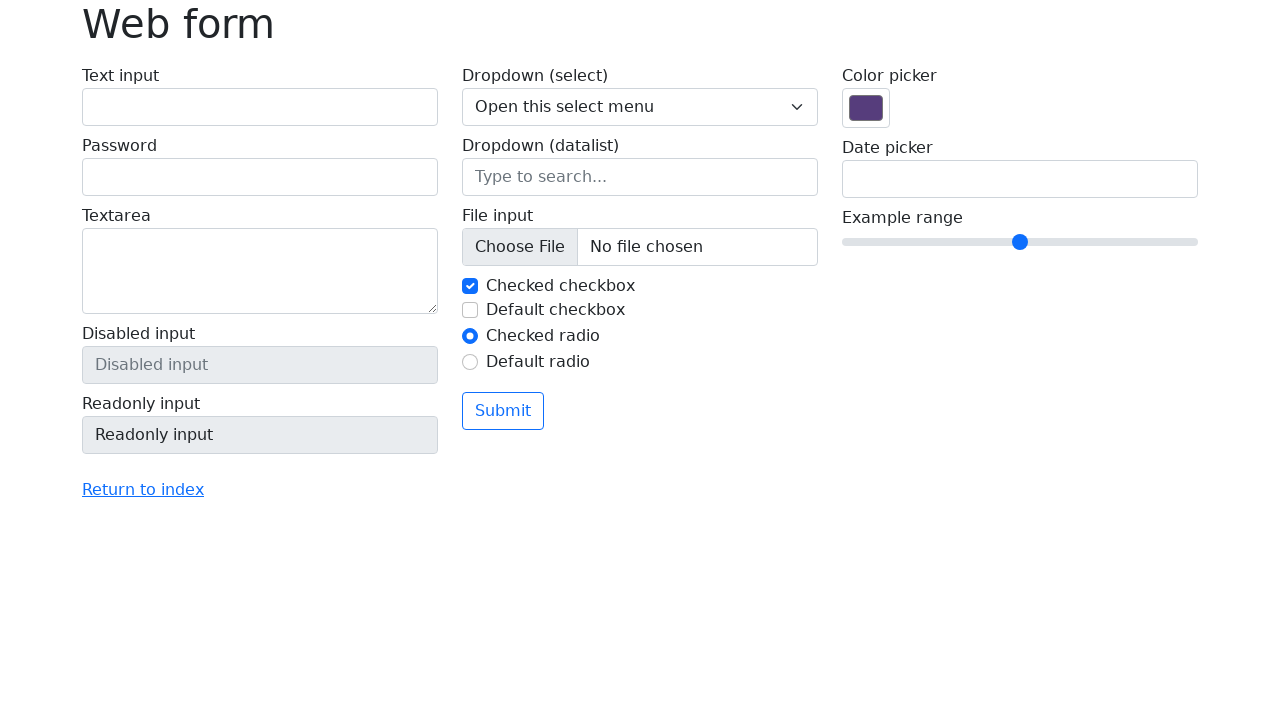

Filled text field with 'Selenium' on input[name='my-text']
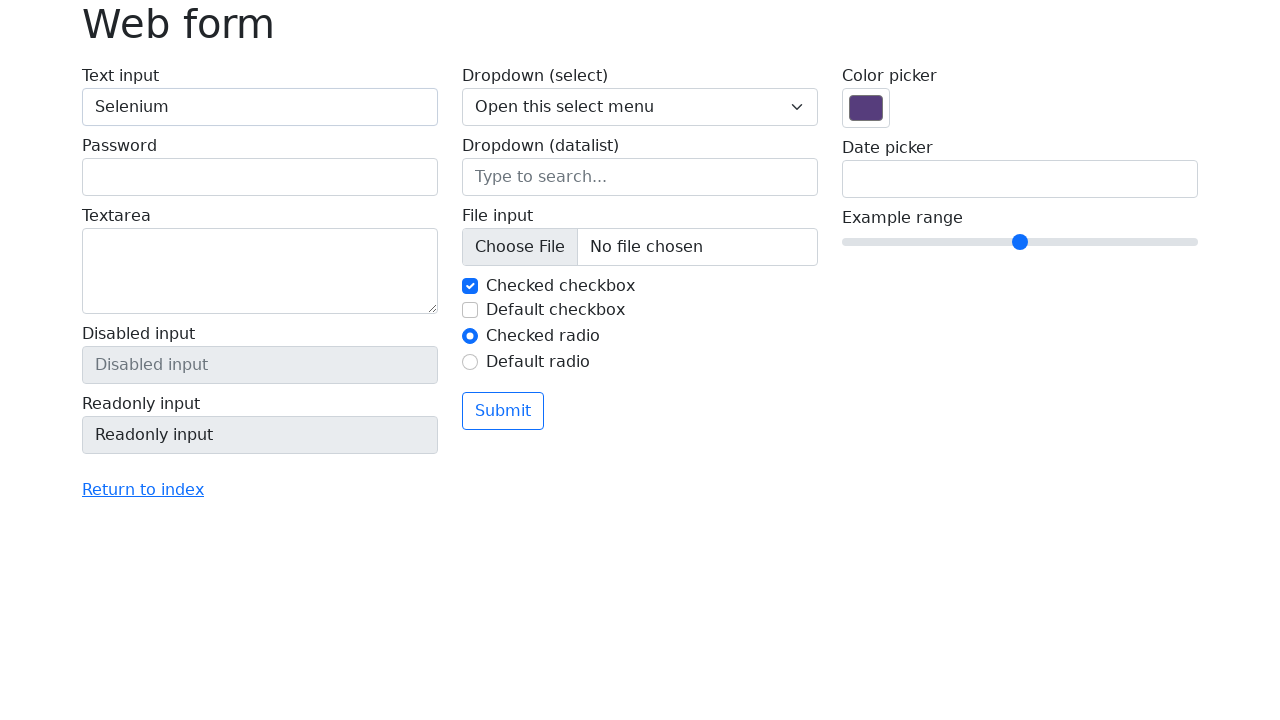

Clicked the submit button at (503, 411) on button
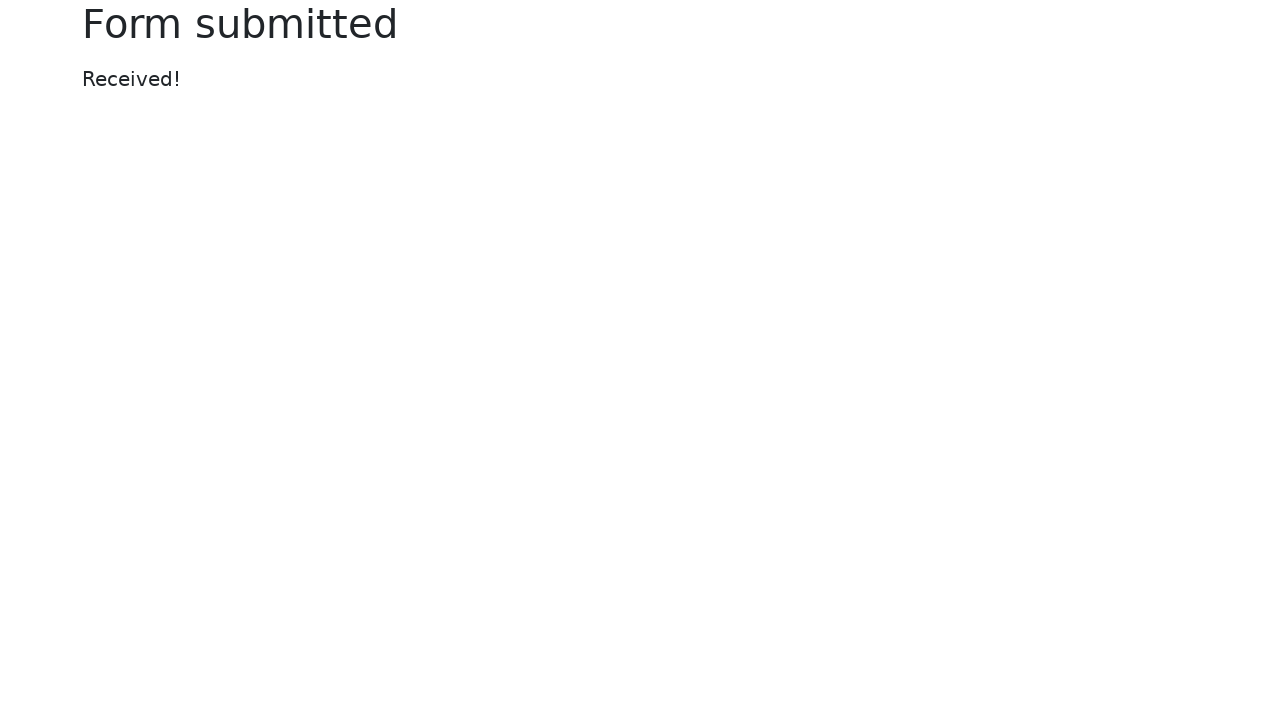

Success message element appeared
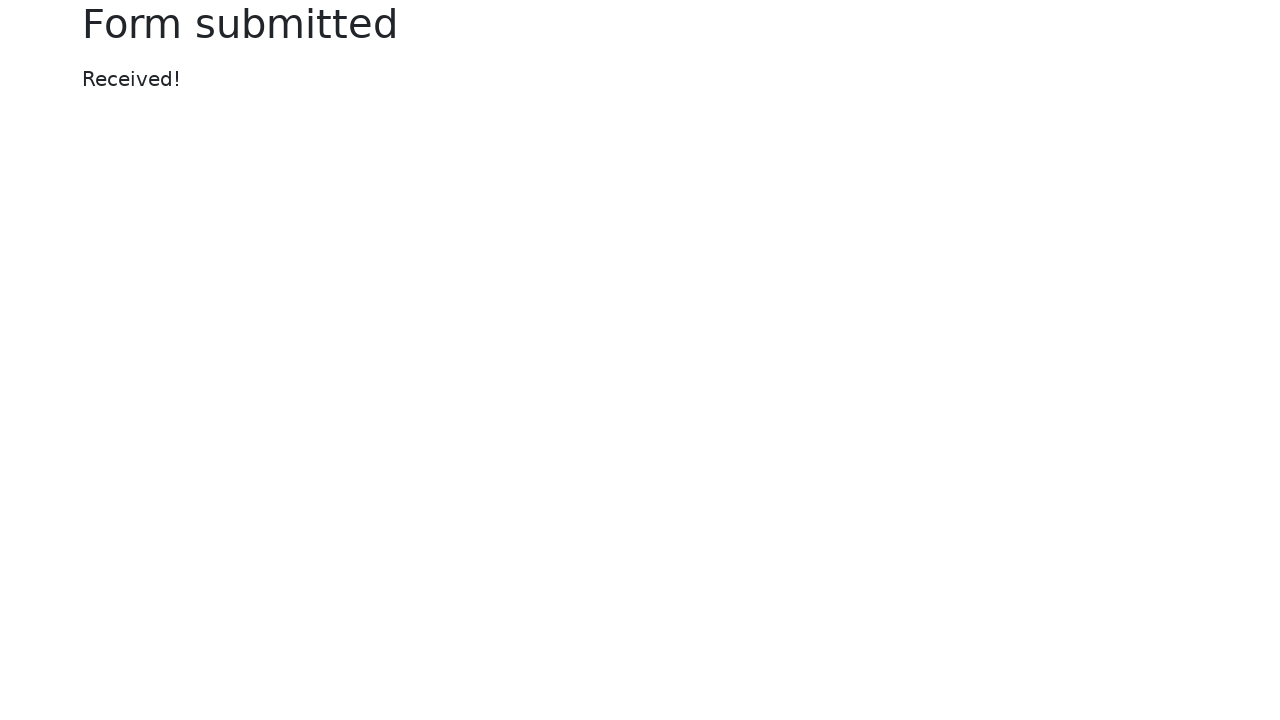

Verified success message displays 'Received!'
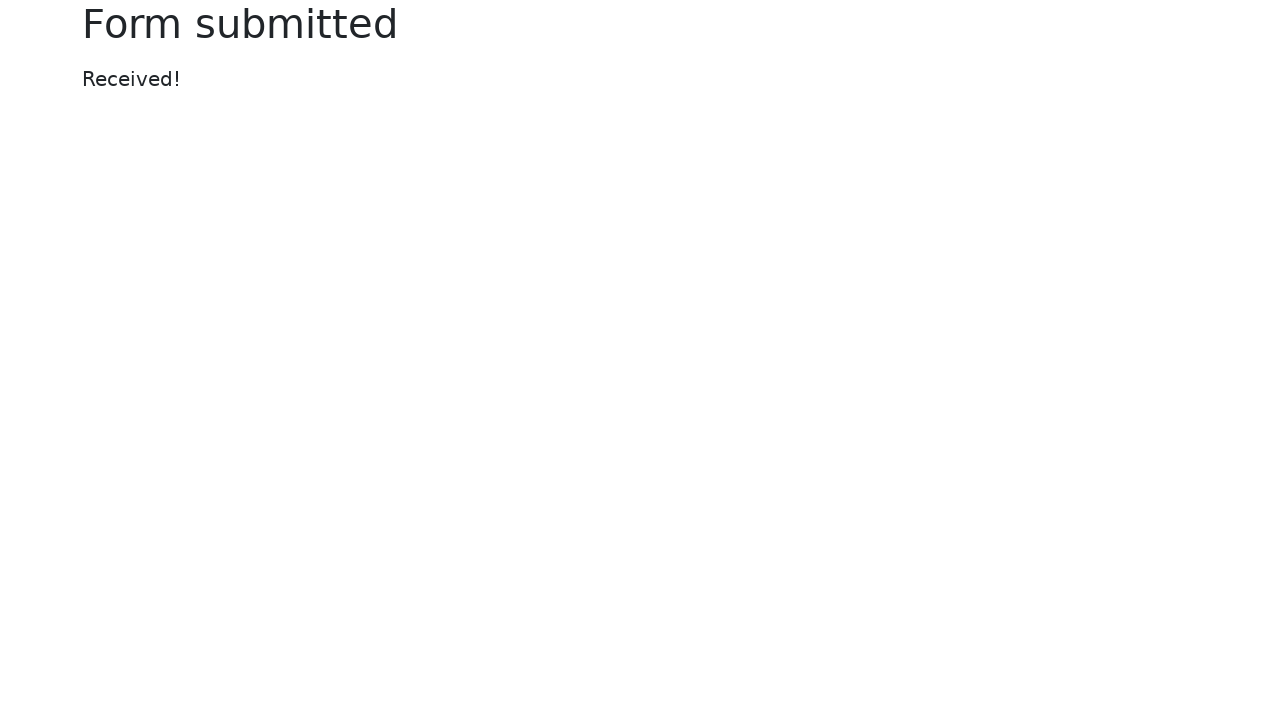

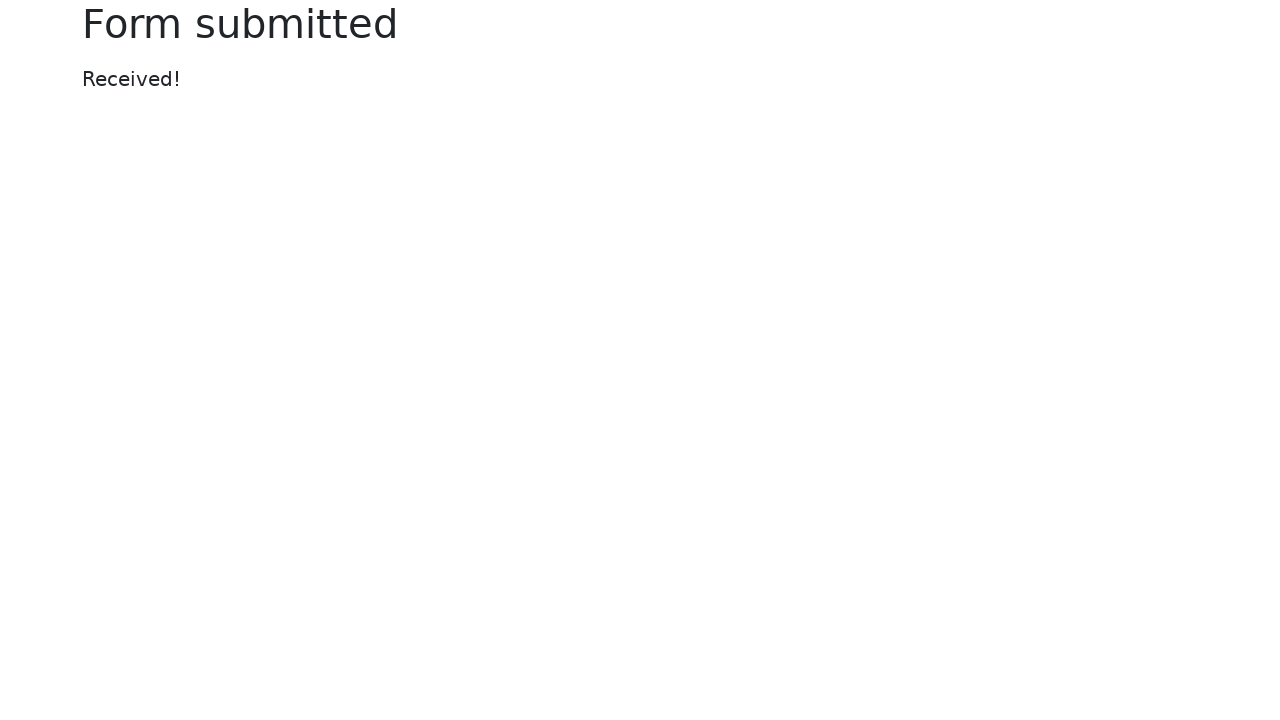